Tests login with password but empty username field to verify username required error

Starting URL: https://www.saucedemo.com/

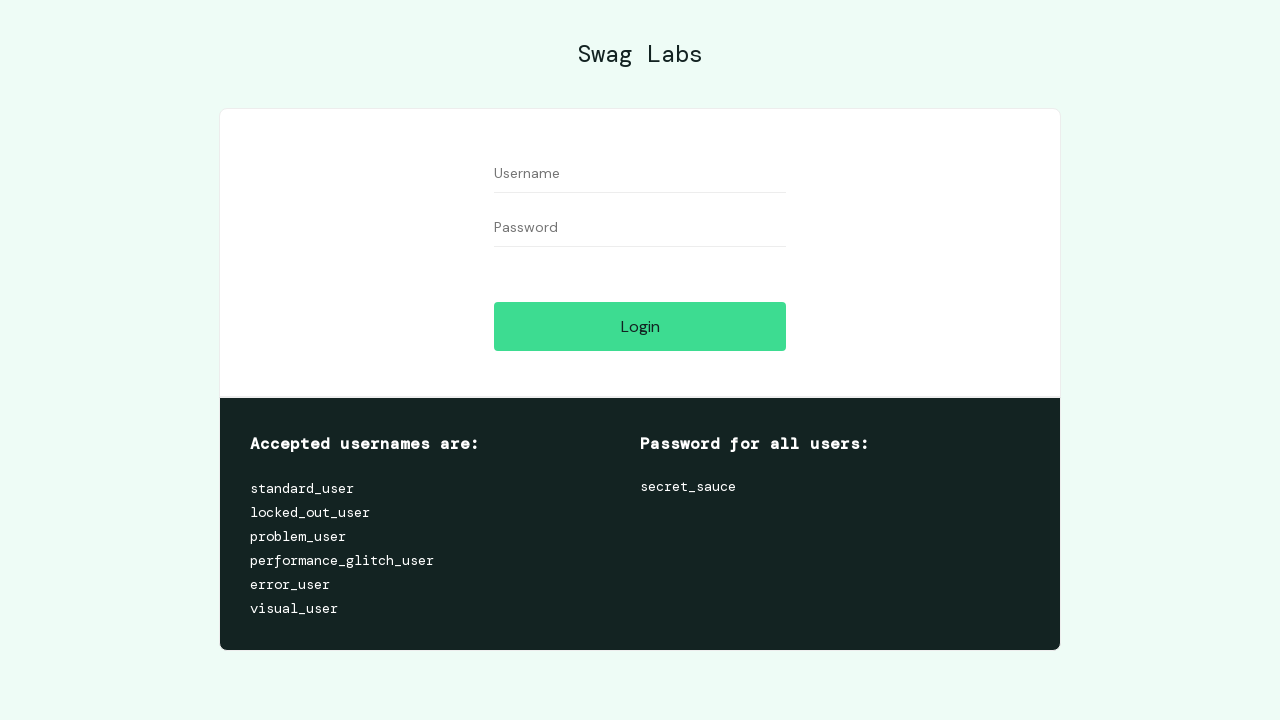

Filled password field with '61' on #password
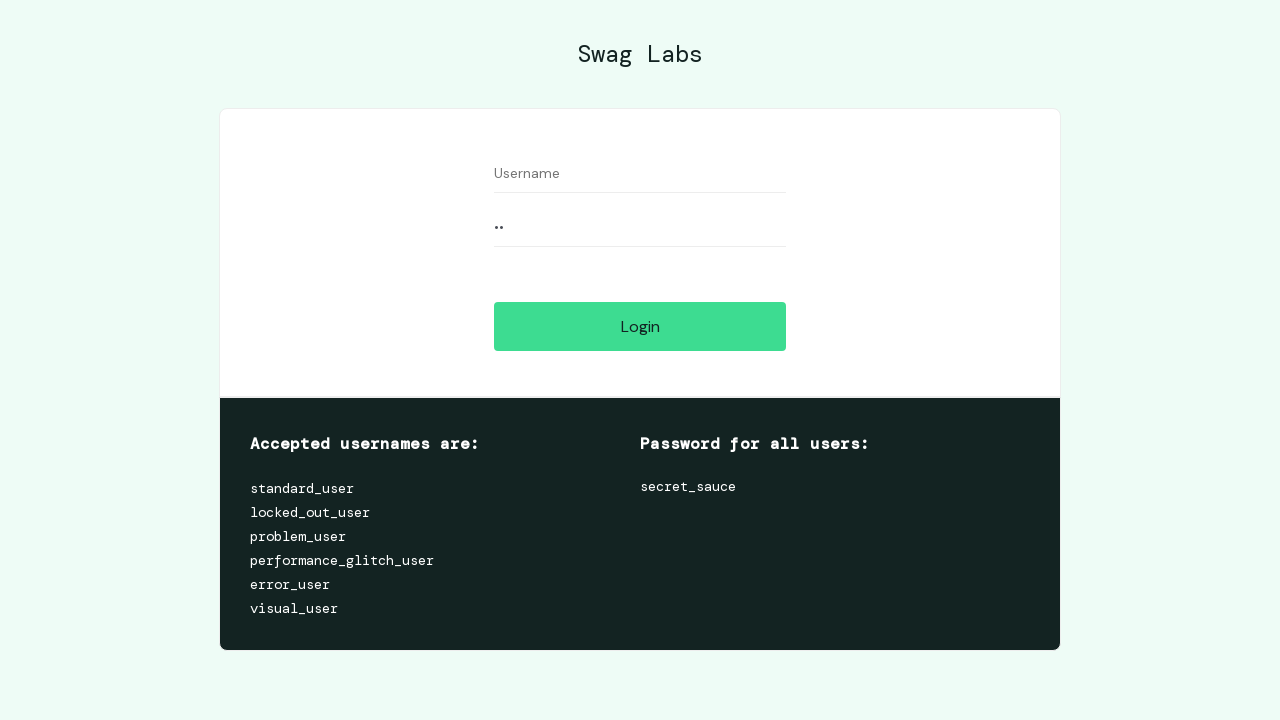

Clicked login button without entering username at (640, 326) on #login-button
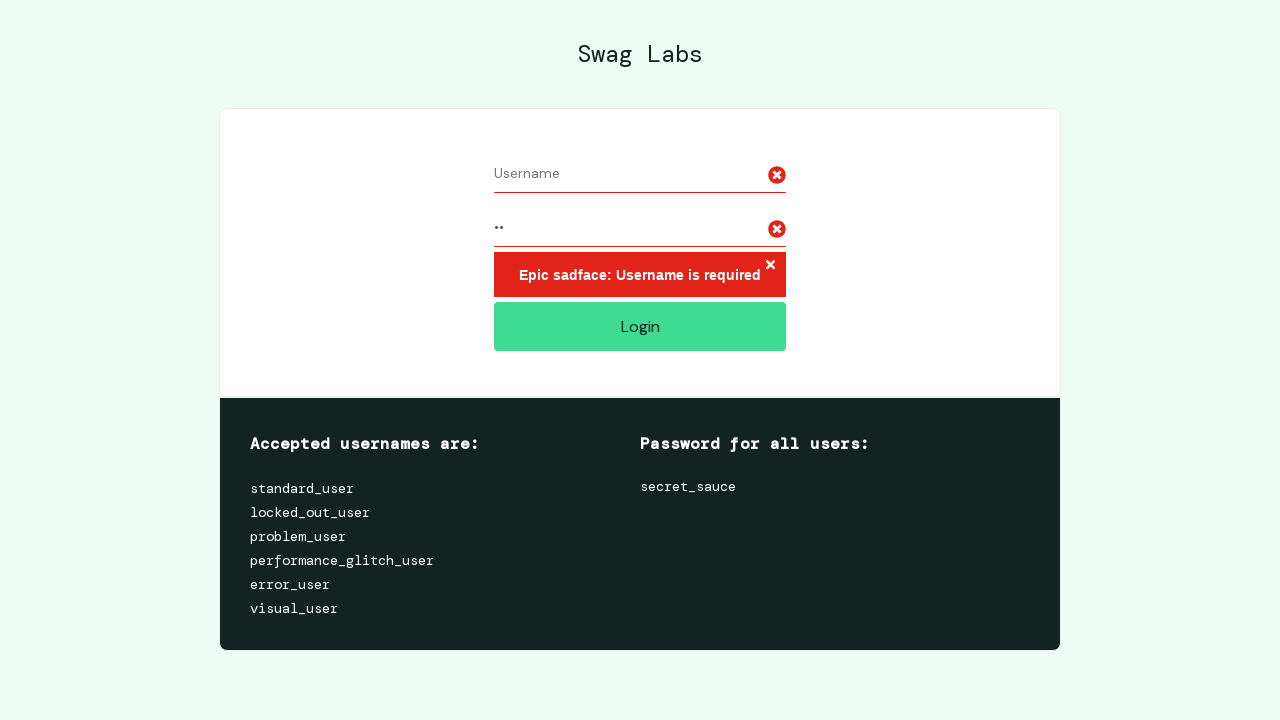

Username required error message appeared
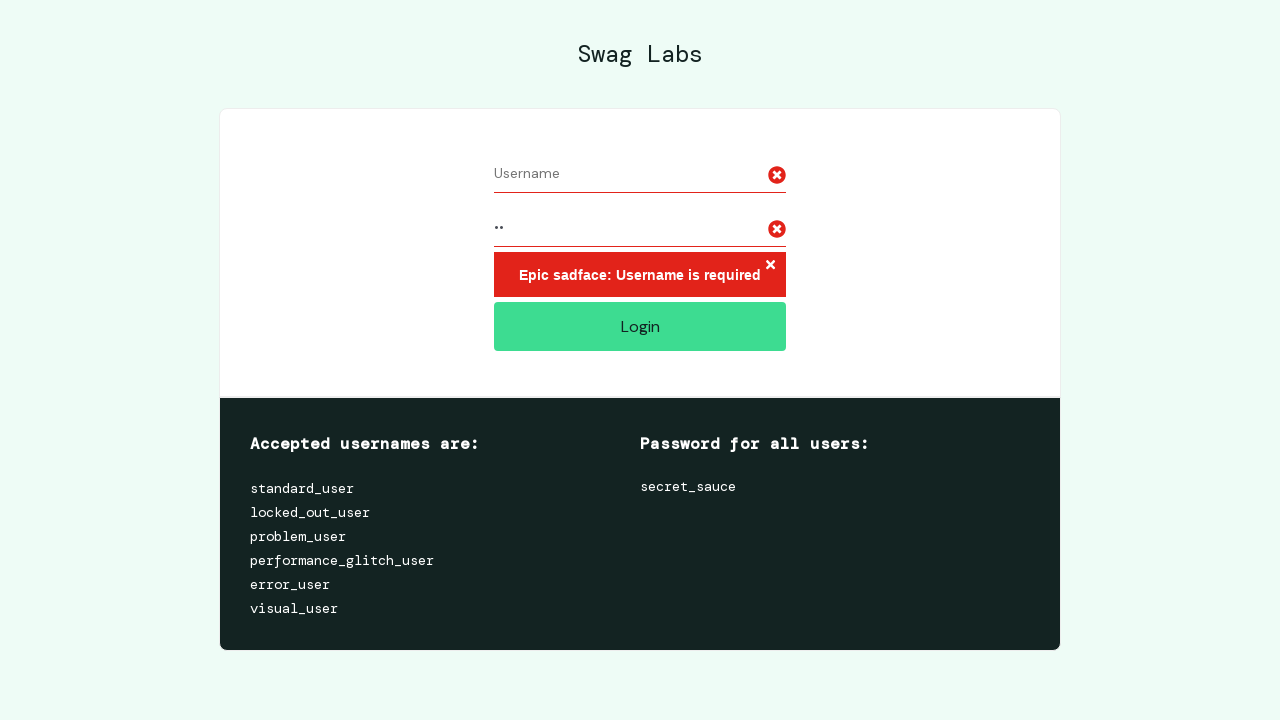

Located error message element
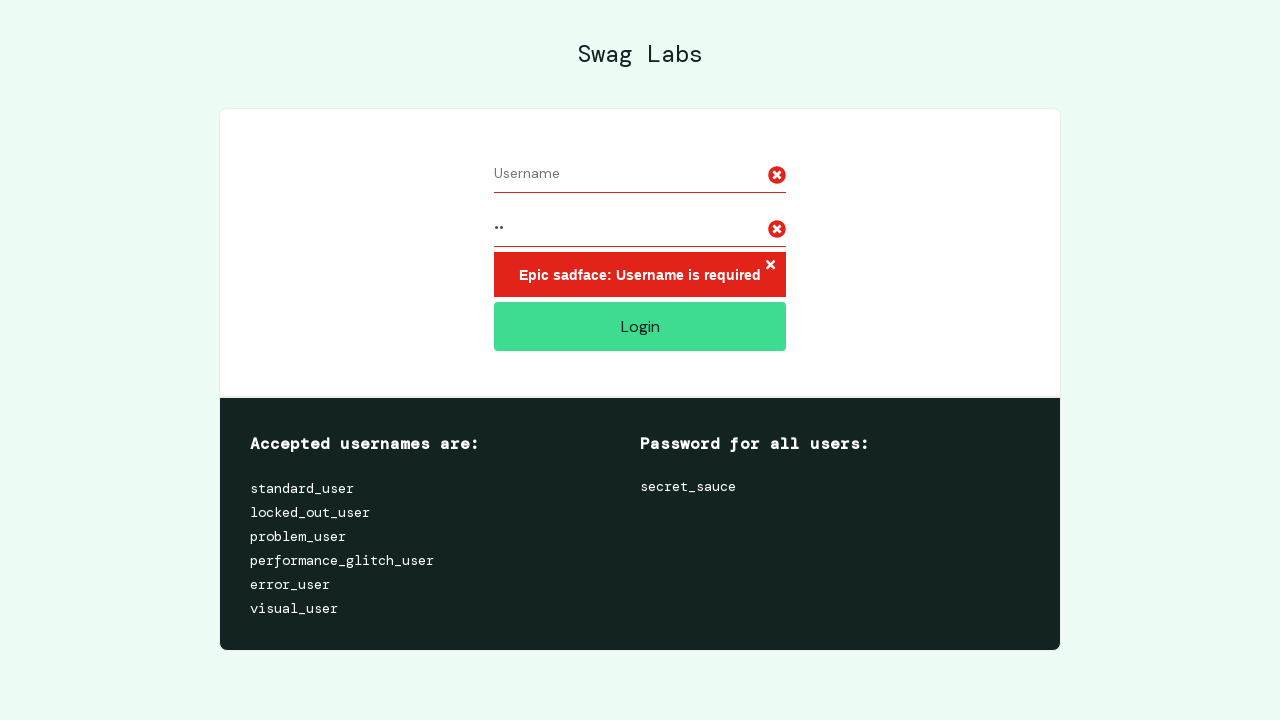

Verified error message text is 'Epic sadface: Username is required'
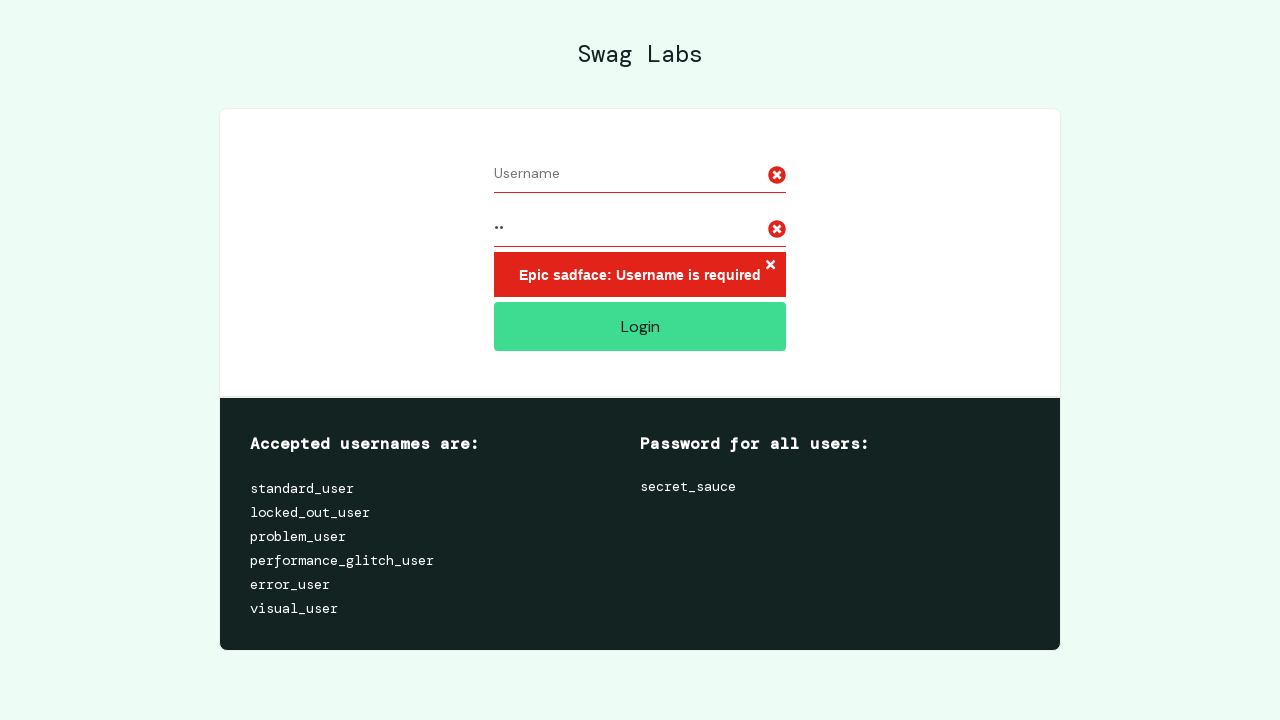

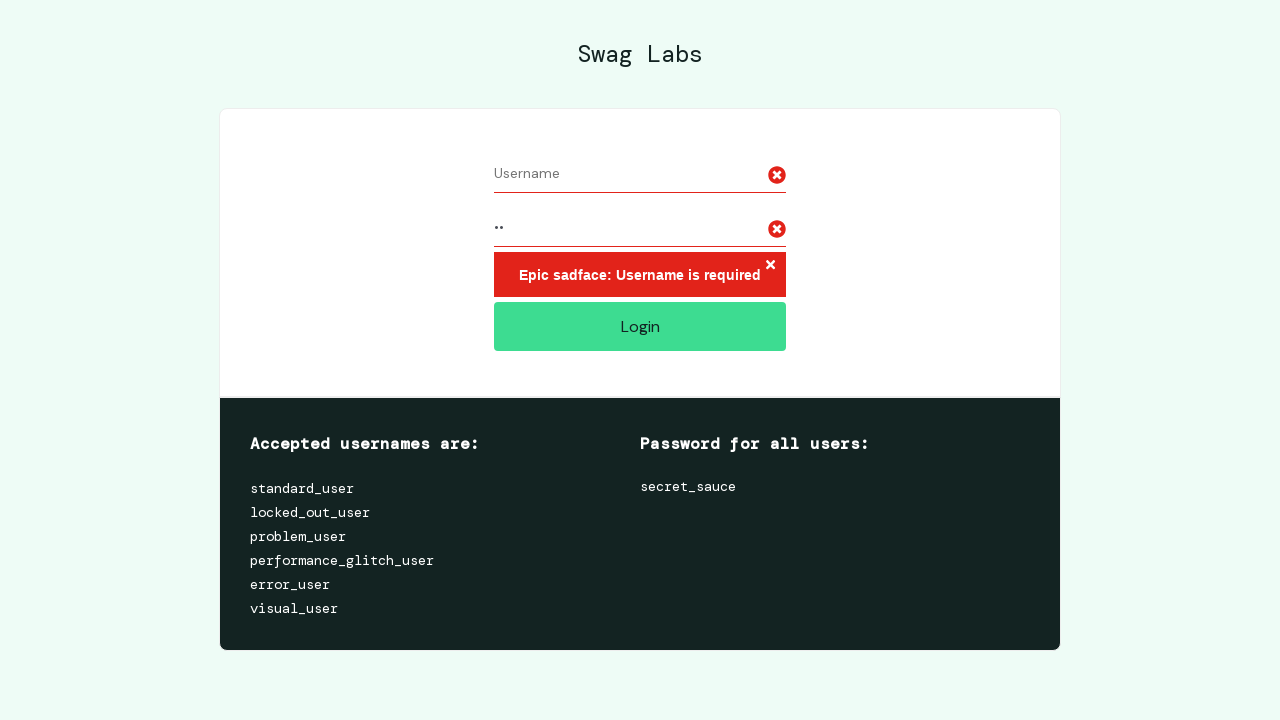